Tests the search functionality of a web table by entering "Rice" in the search field and verifying that all displayed results contain the search term

Starting URL: https://rahulshettyacademy.com/seleniumPractise/#/offers

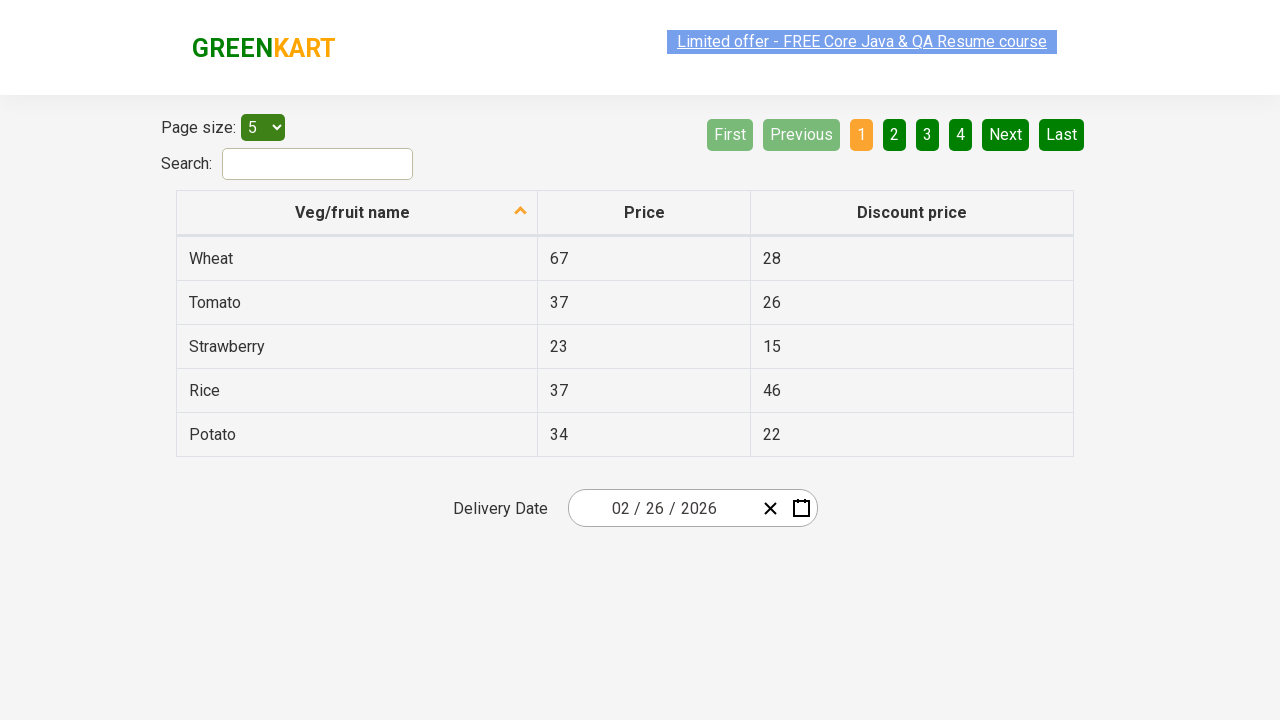

Entered 'Rice' in the search field on #search-field
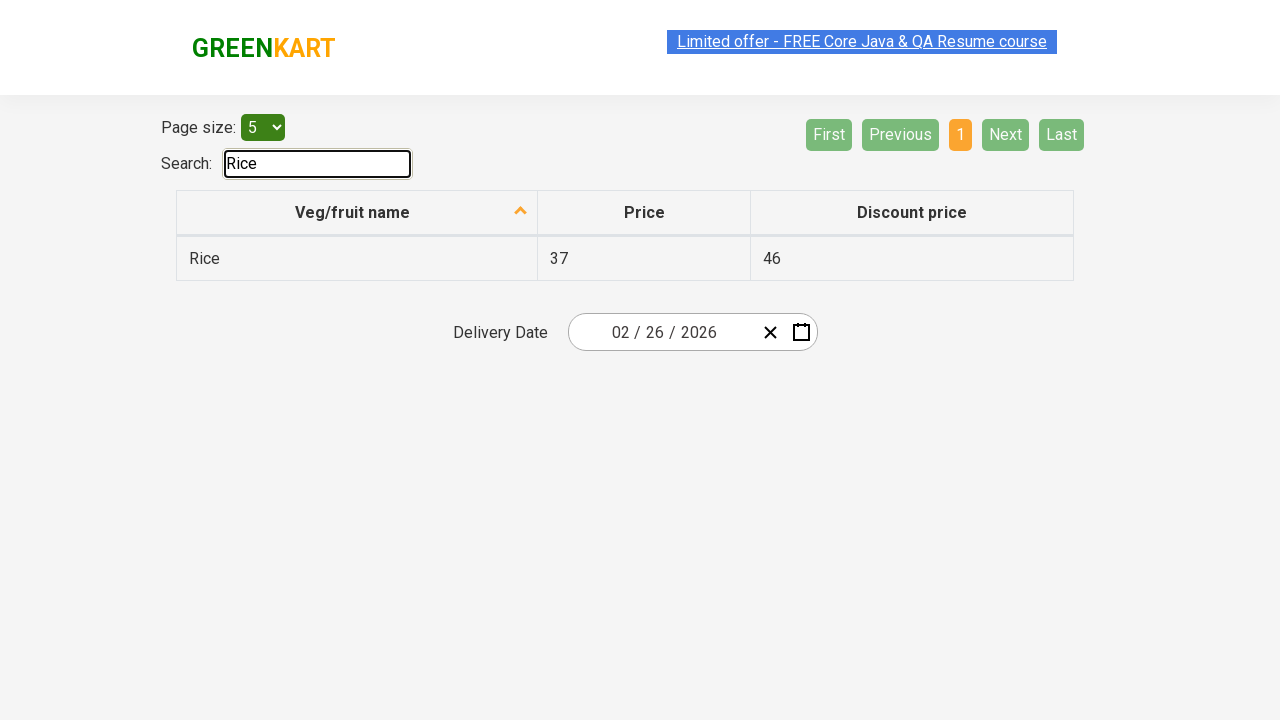

Waited for dynamic content to update
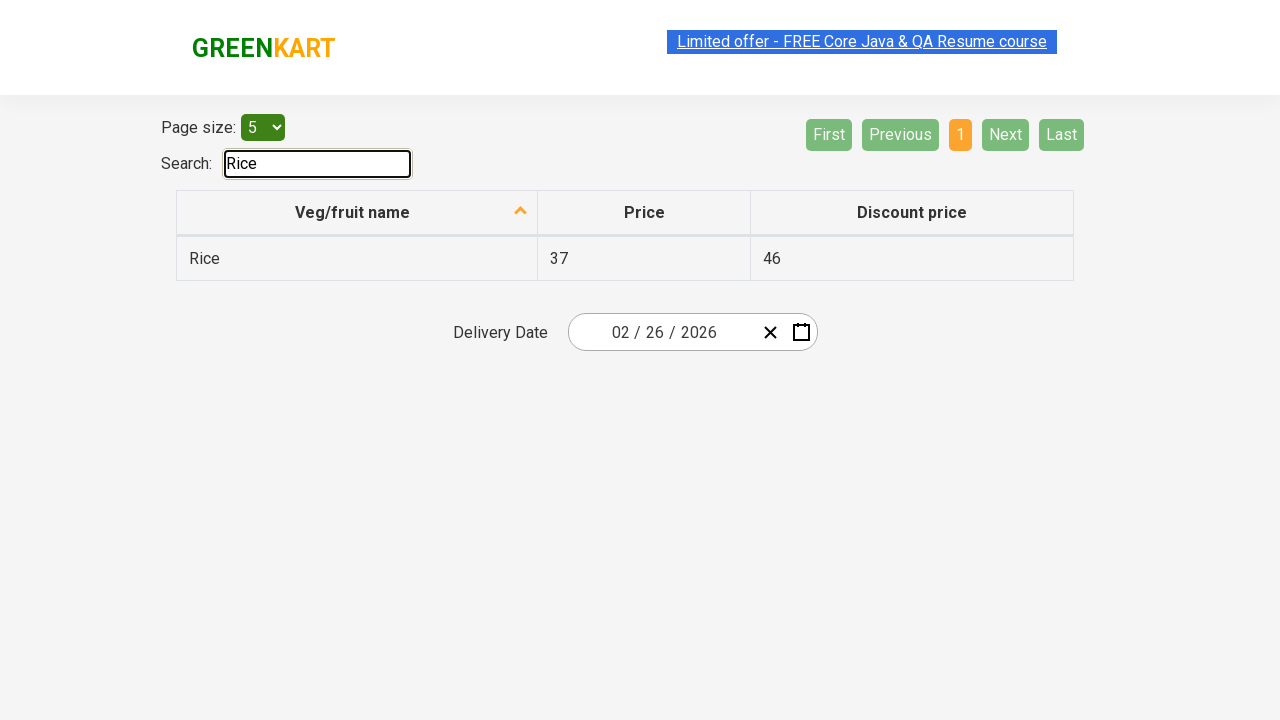

Retrieved all first column cells from the table
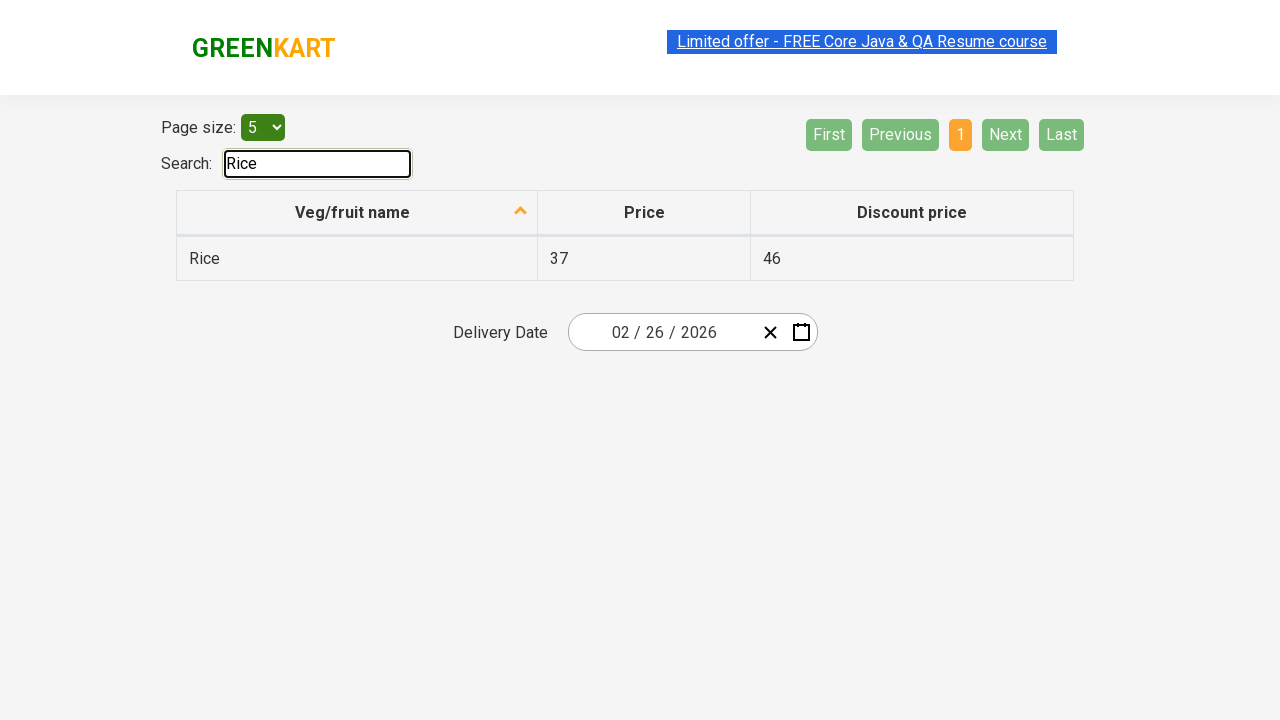

Verified table cell contains 'Rice': 'Rice'
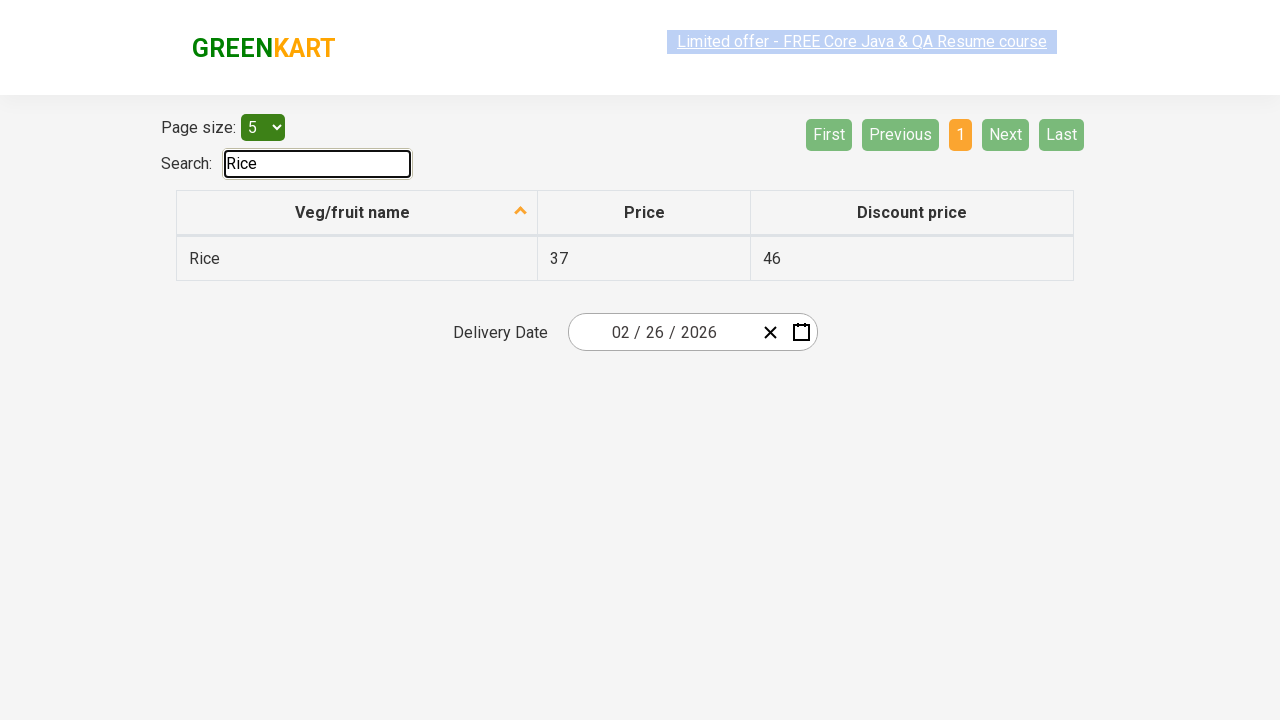

Verified at least one search result is present
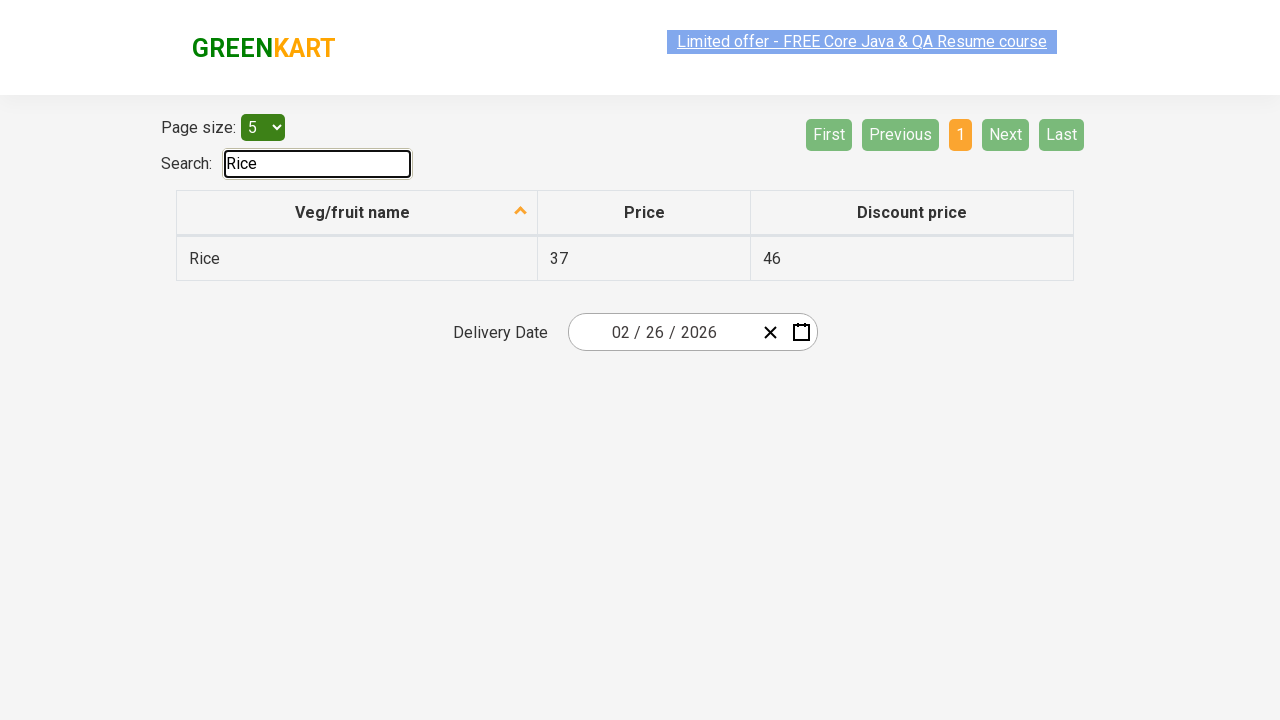

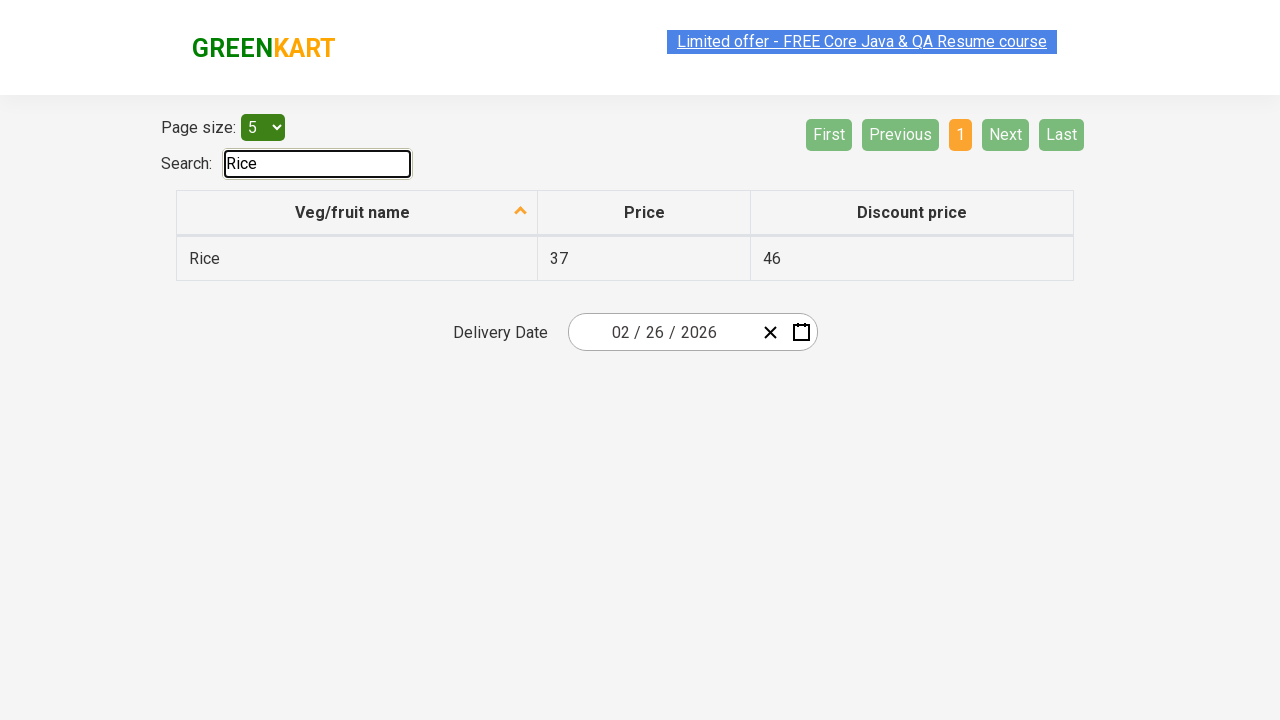